Tests that hovering over the text field element displays a tooltip with the expected text "You hovered over the text field"

Starting URL: https://demoqa.com/tool-tips

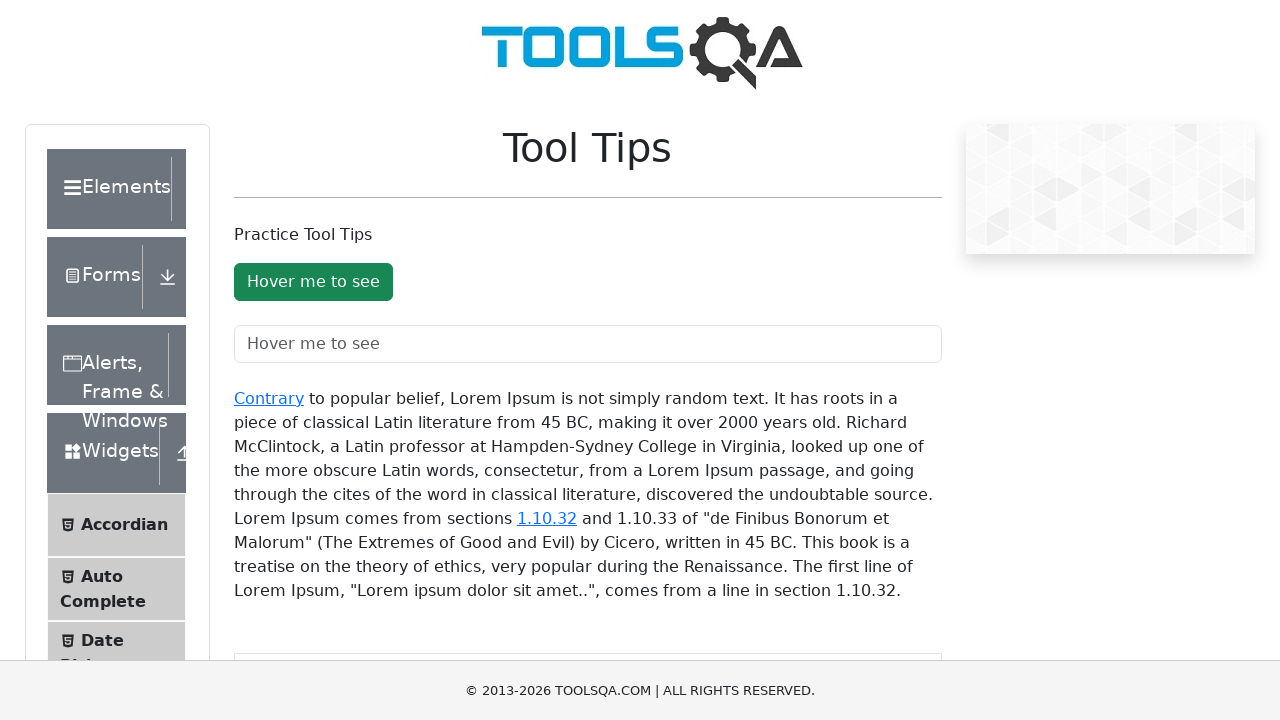

Text field element became visible
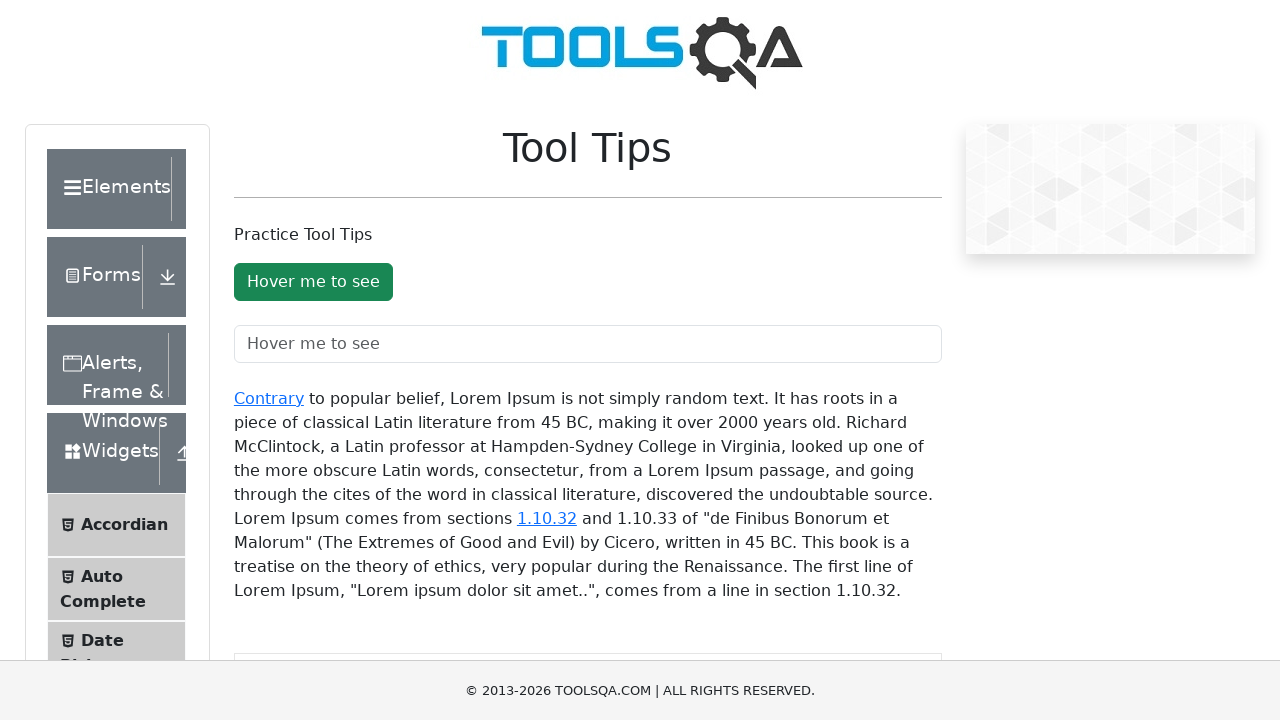

Hovered over the text field element at (588, 344) on #toolTipTextField
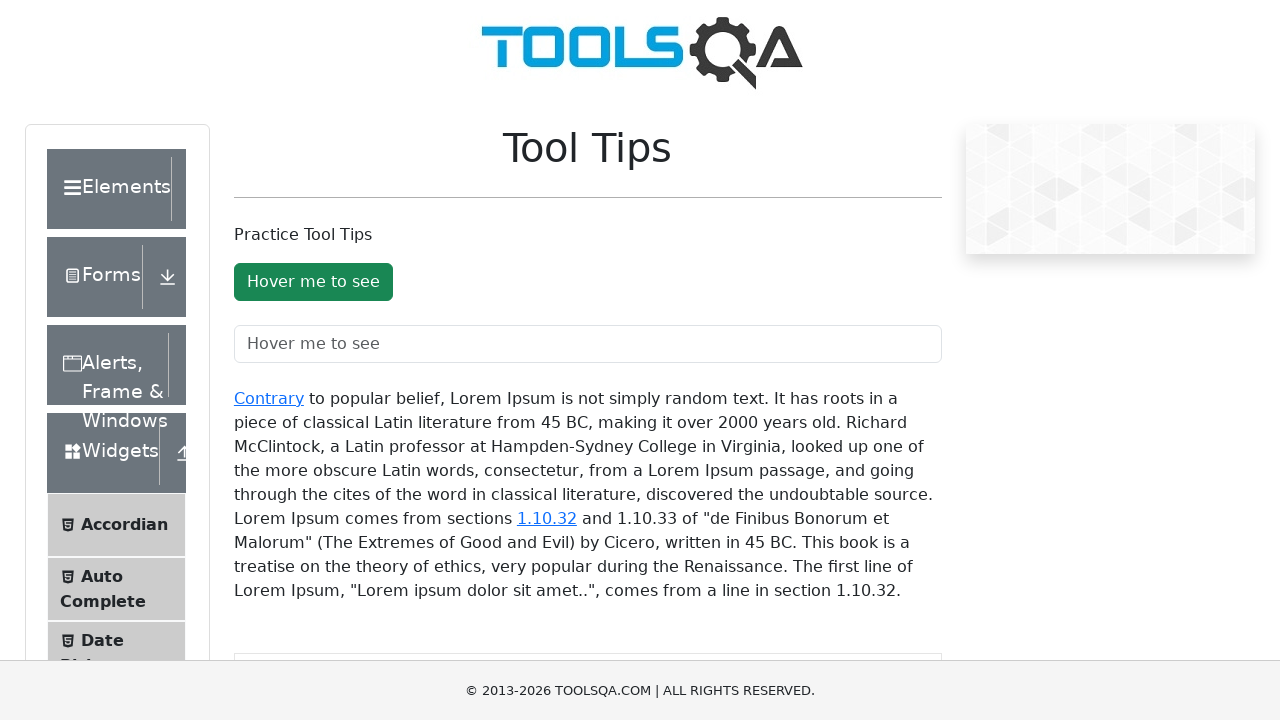

Tooltip appeared on screen
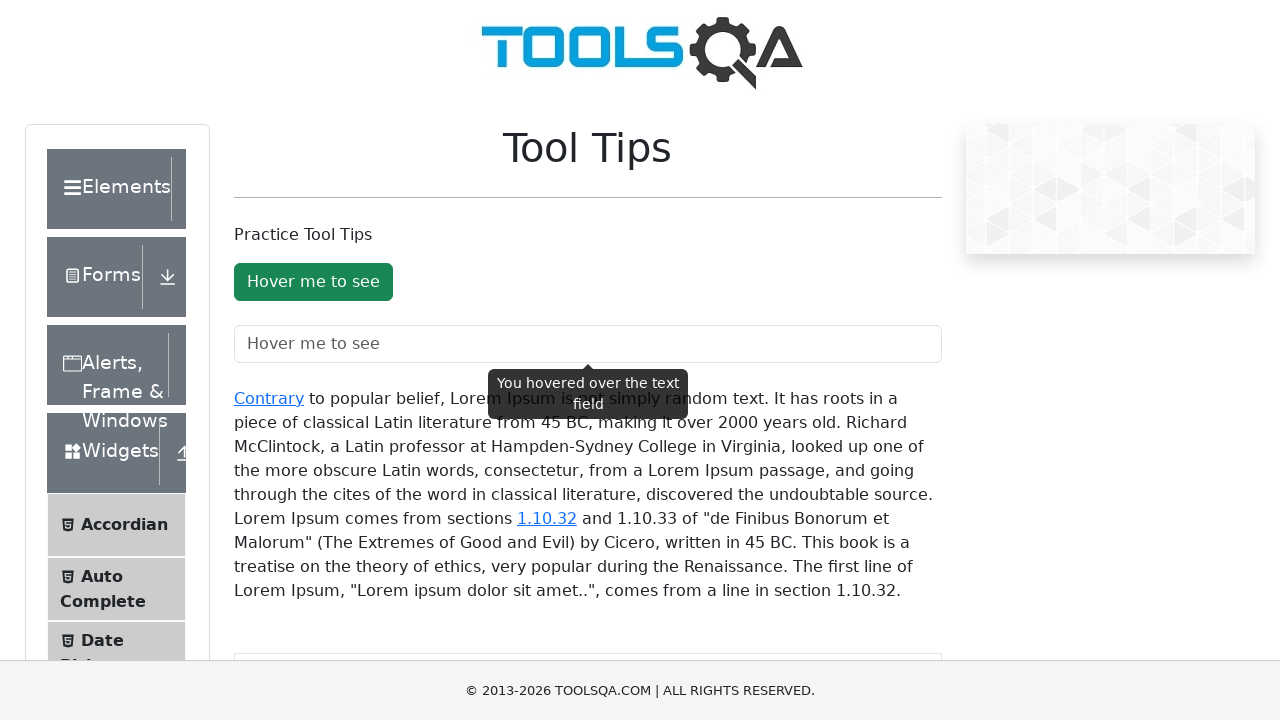

Verified tooltip displays correct text: 'You hovered over the text field'
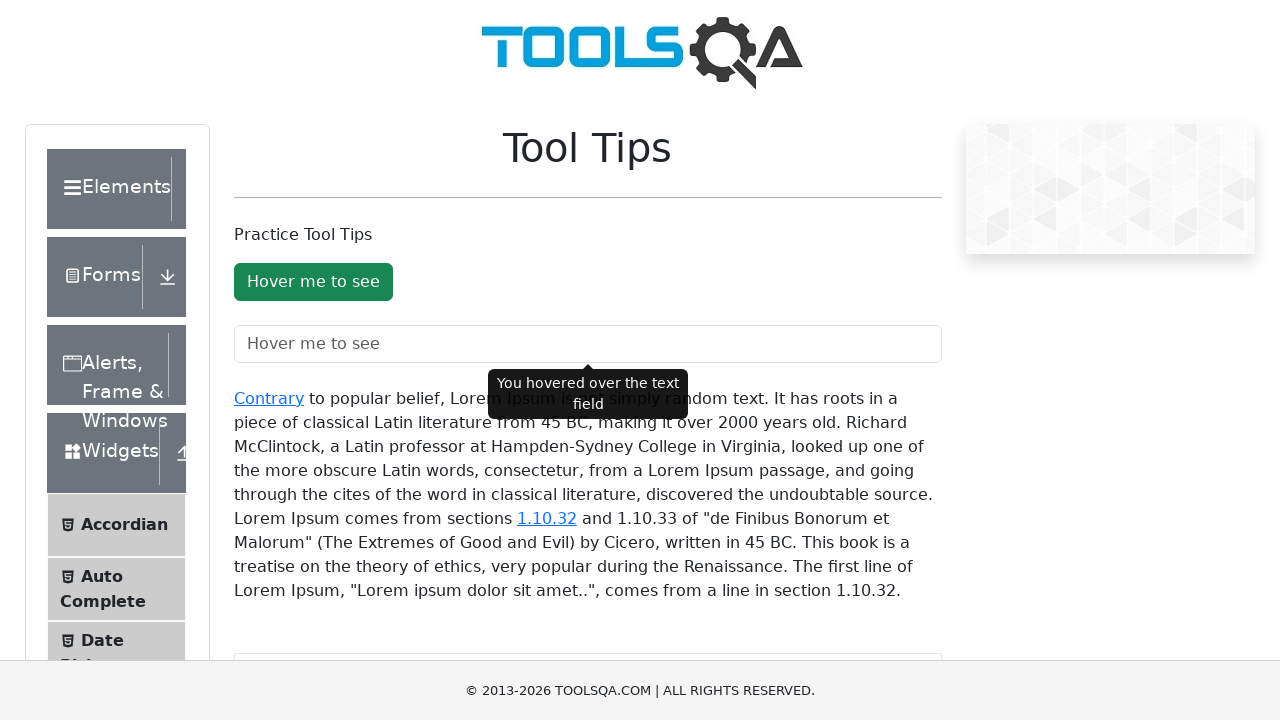

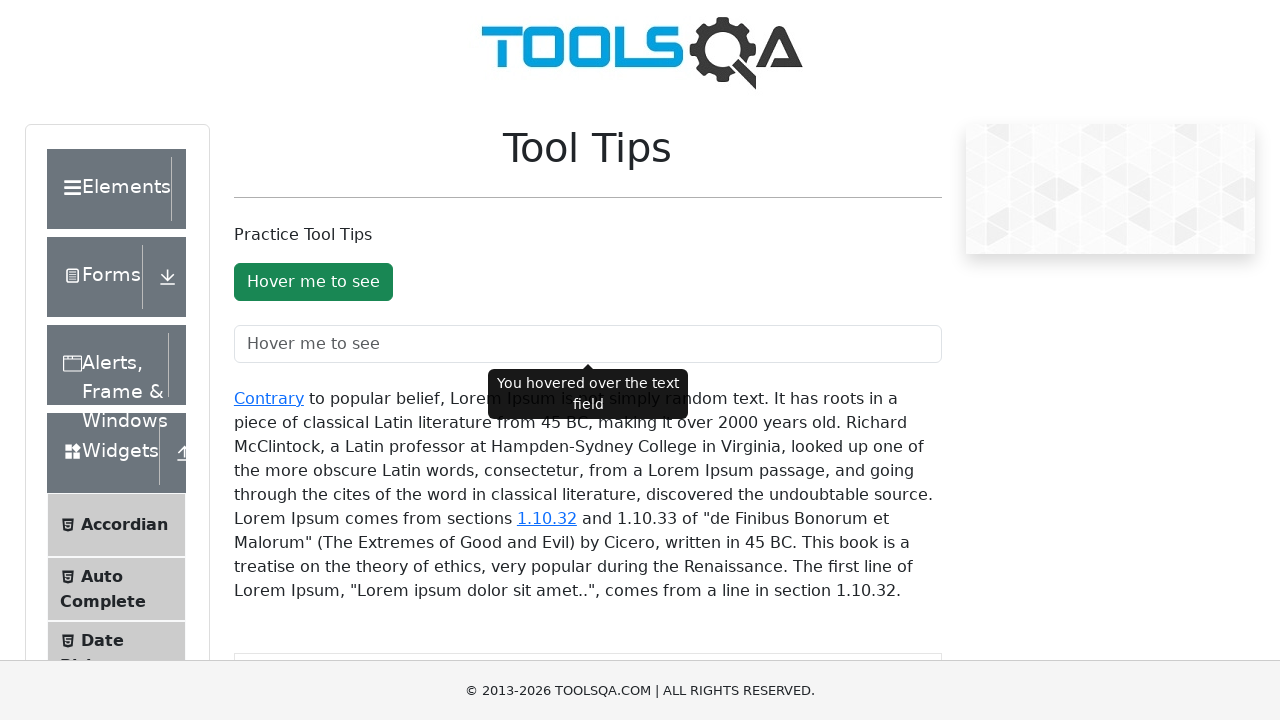